Tests clicking on the YouTube hamburger menu (guide icon) to open the navigation sidebar

Starting URL: https://www.youtube.com

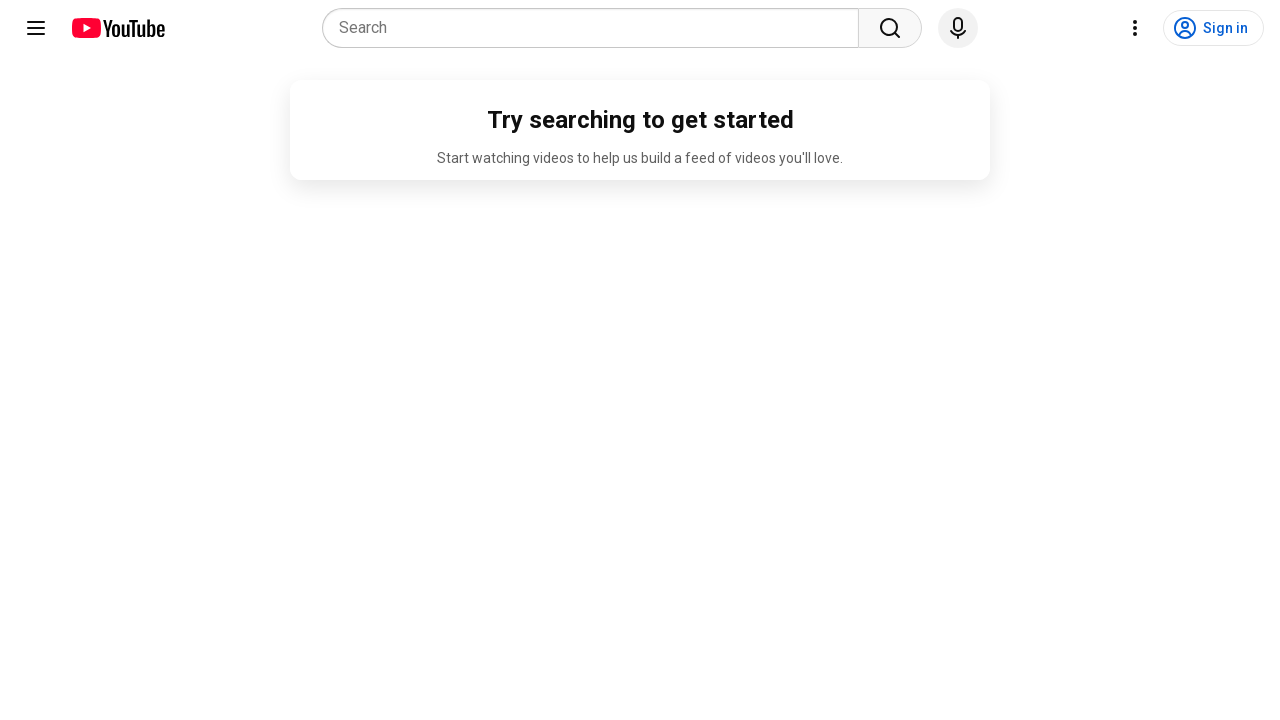

Clicked the YouTube hamburger menu (guide icon) to open the navigation sidebar at (36, 28) on yt-icon#guide-icon
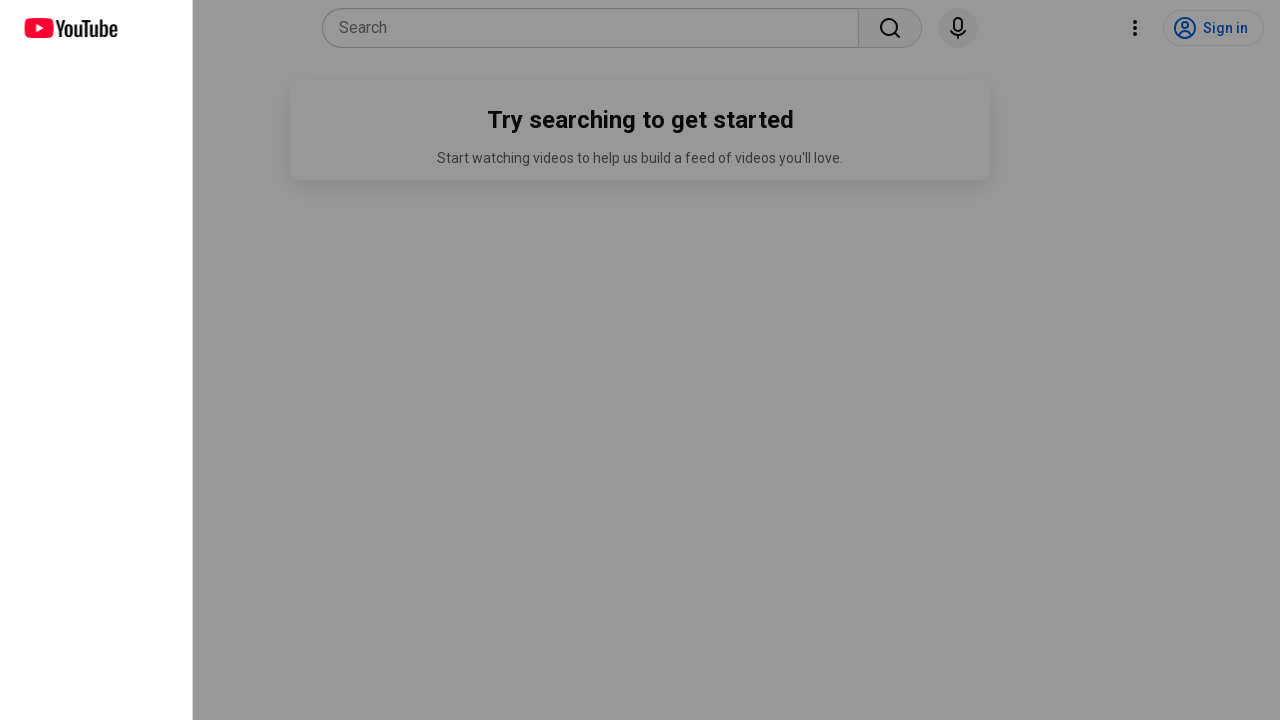

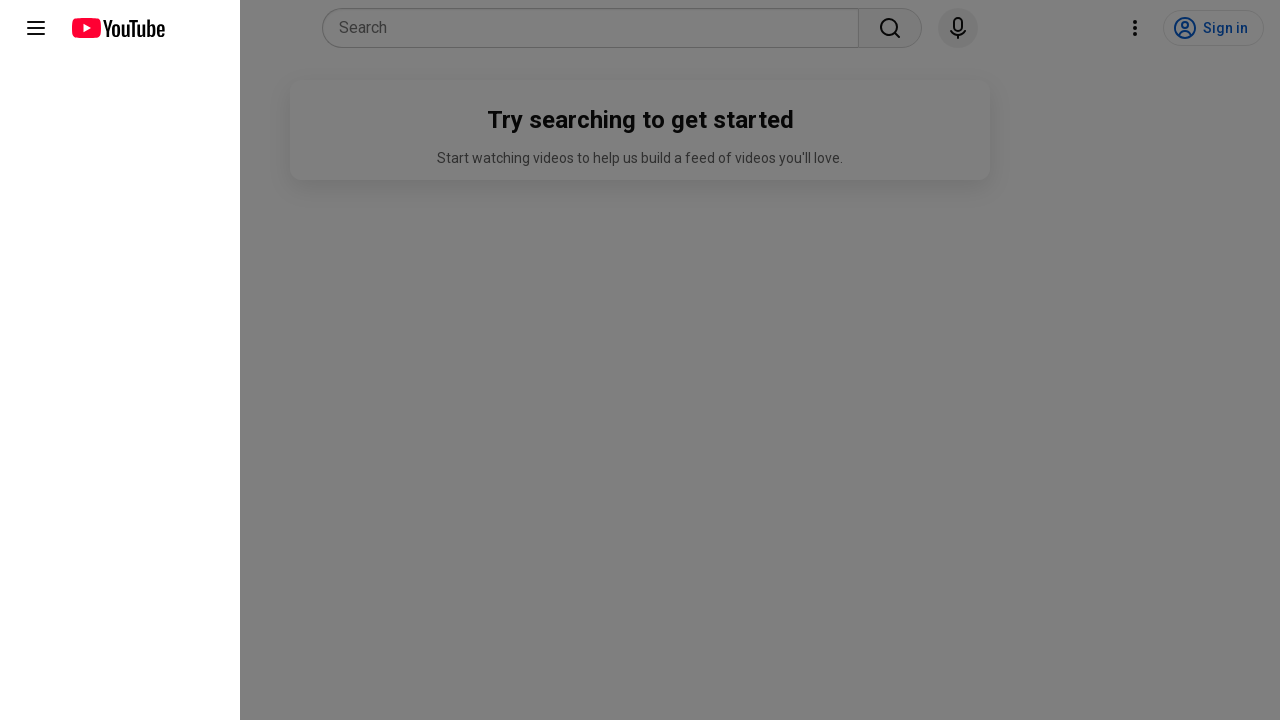